Tests navigation to the registration page by clicking the registration link and verifying the URL changes correctly

Starting URL: https://qa.koel.app/

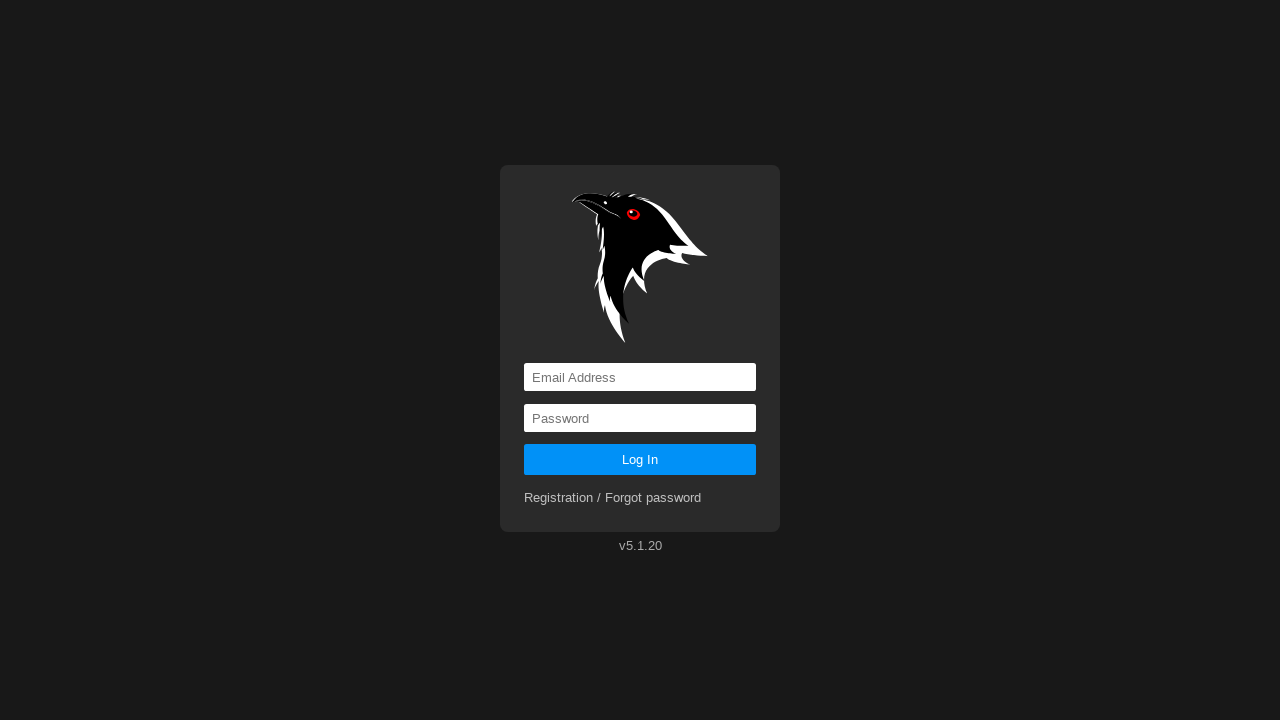

Clicked the registration link at (613, 498) on a[href='registration']
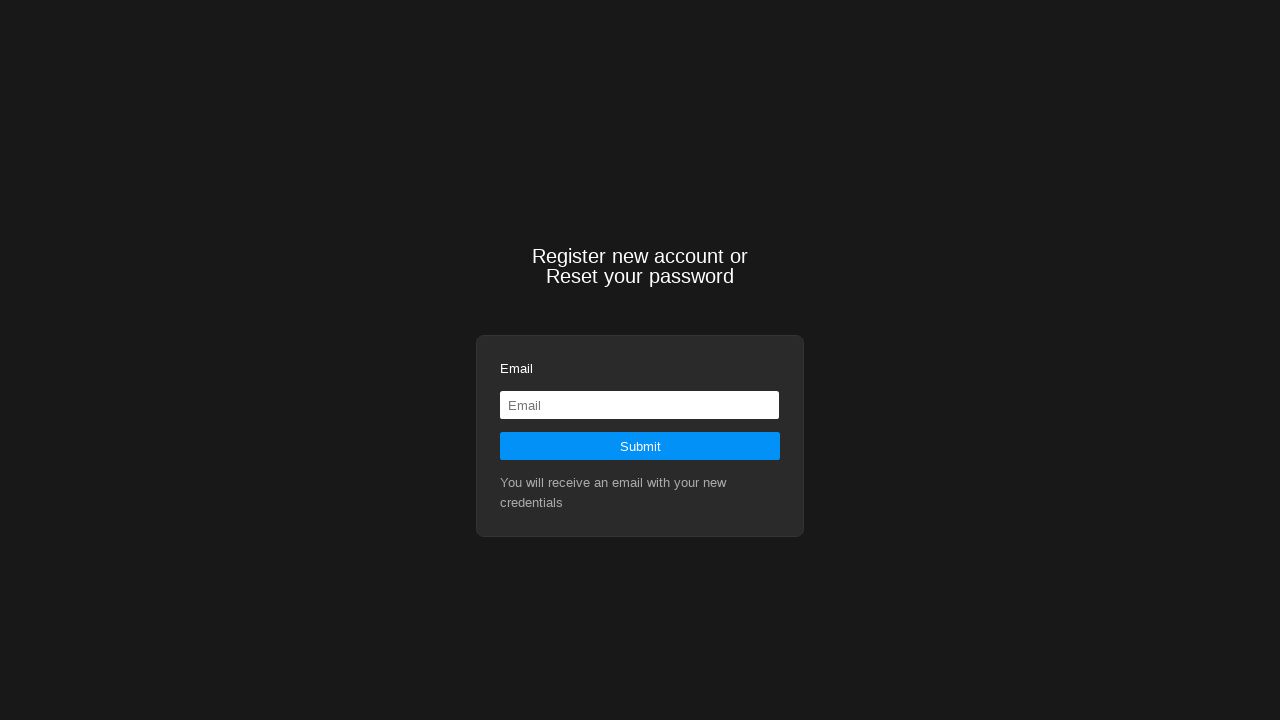

Navigation to registration page completed and URL verified as https://qa.koel.app/registration
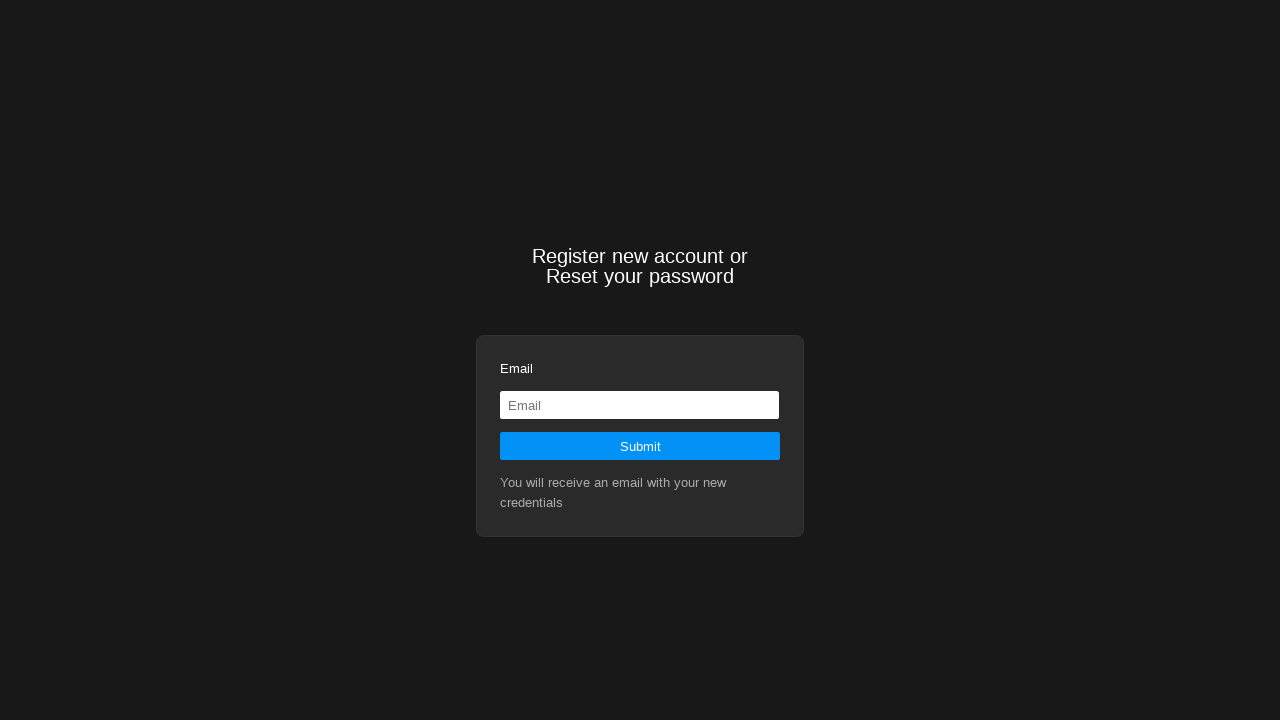

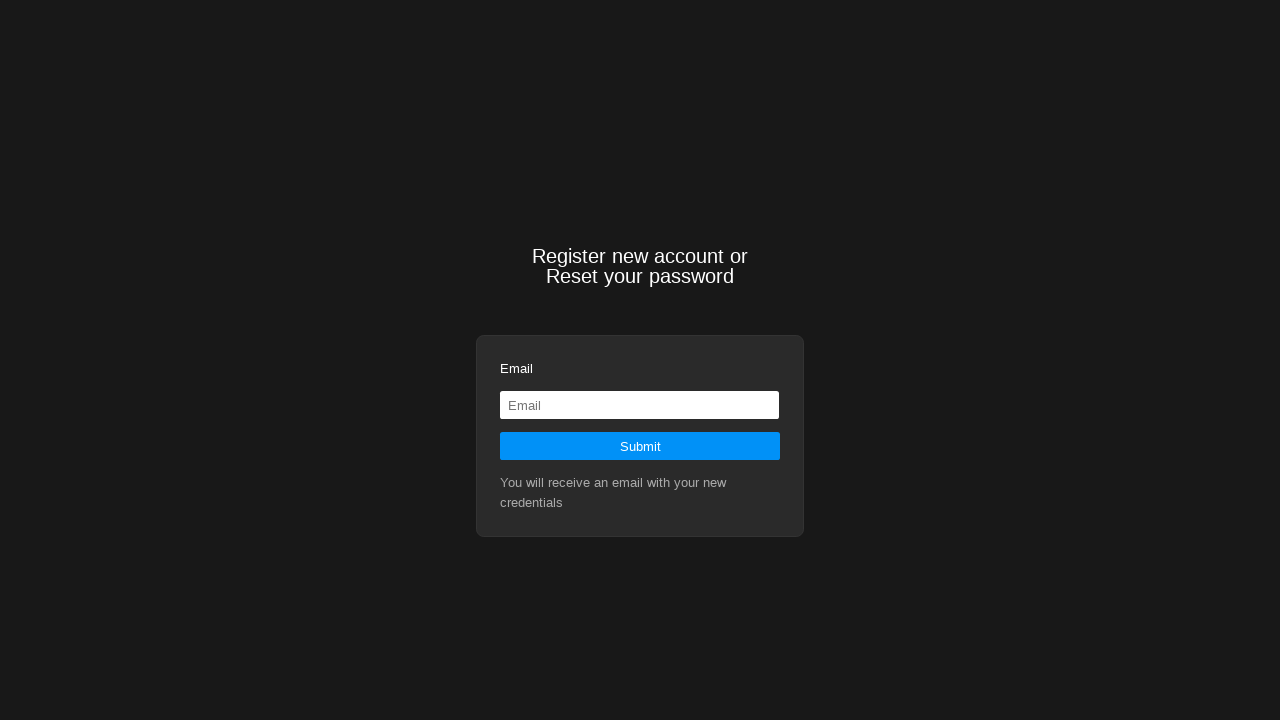